Tests dynamic loading functionality by clicking a start button, verifying a loading indicator appears, waiting for content to load, and then verifying the final "Hello World!" text is displayed.

Starting URL: https://automationfc.github.io/dynamic-loading/

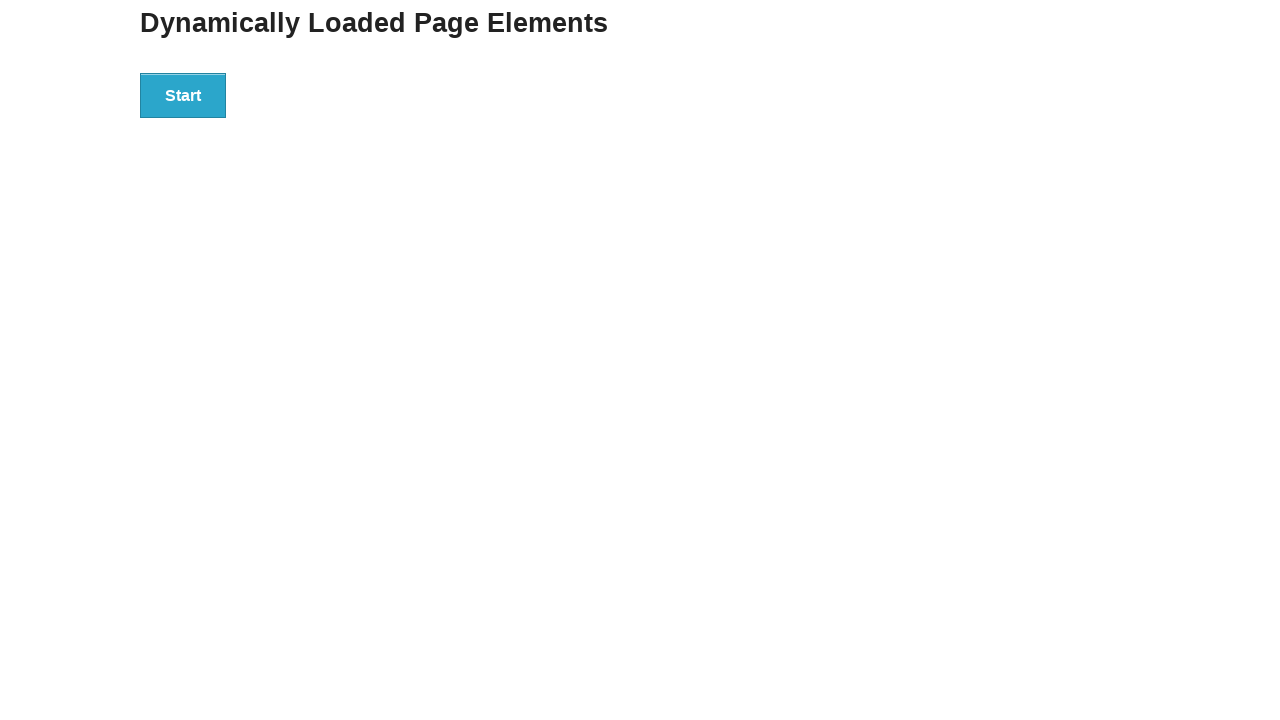

Clicked start button to trigger dynamic loading at (183, 95) on div#start > button
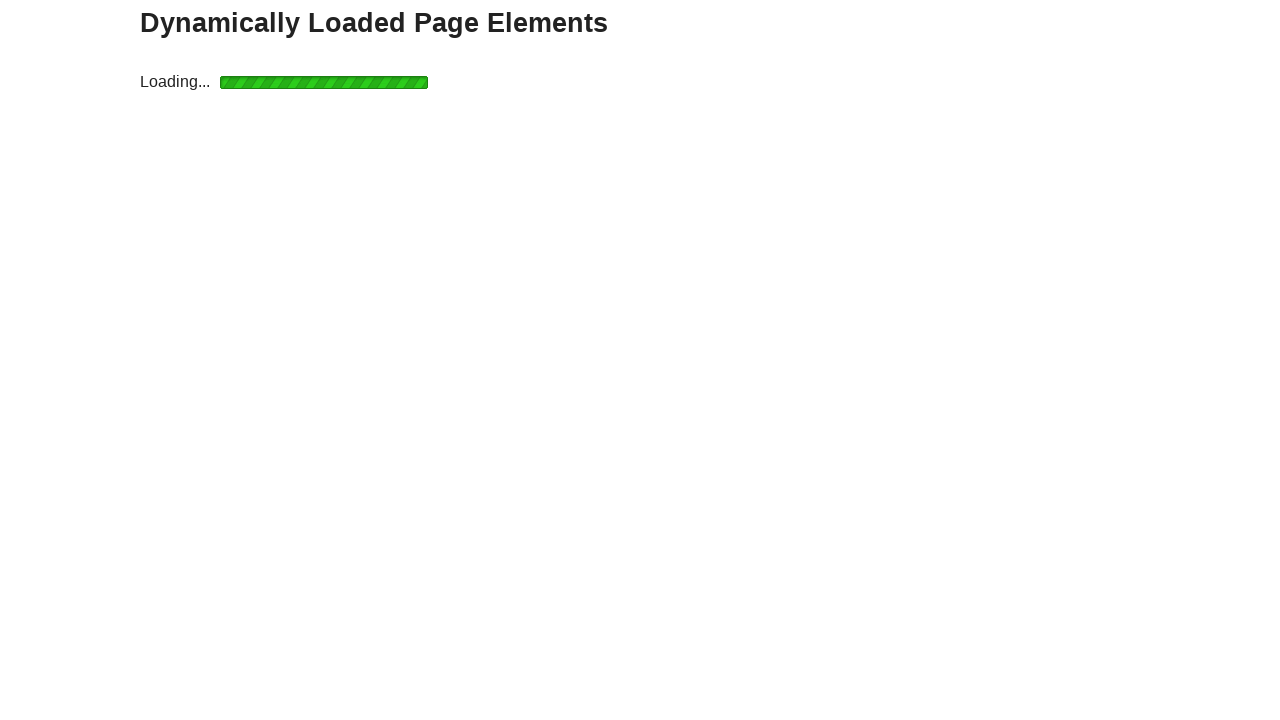

Loading indicator appeared
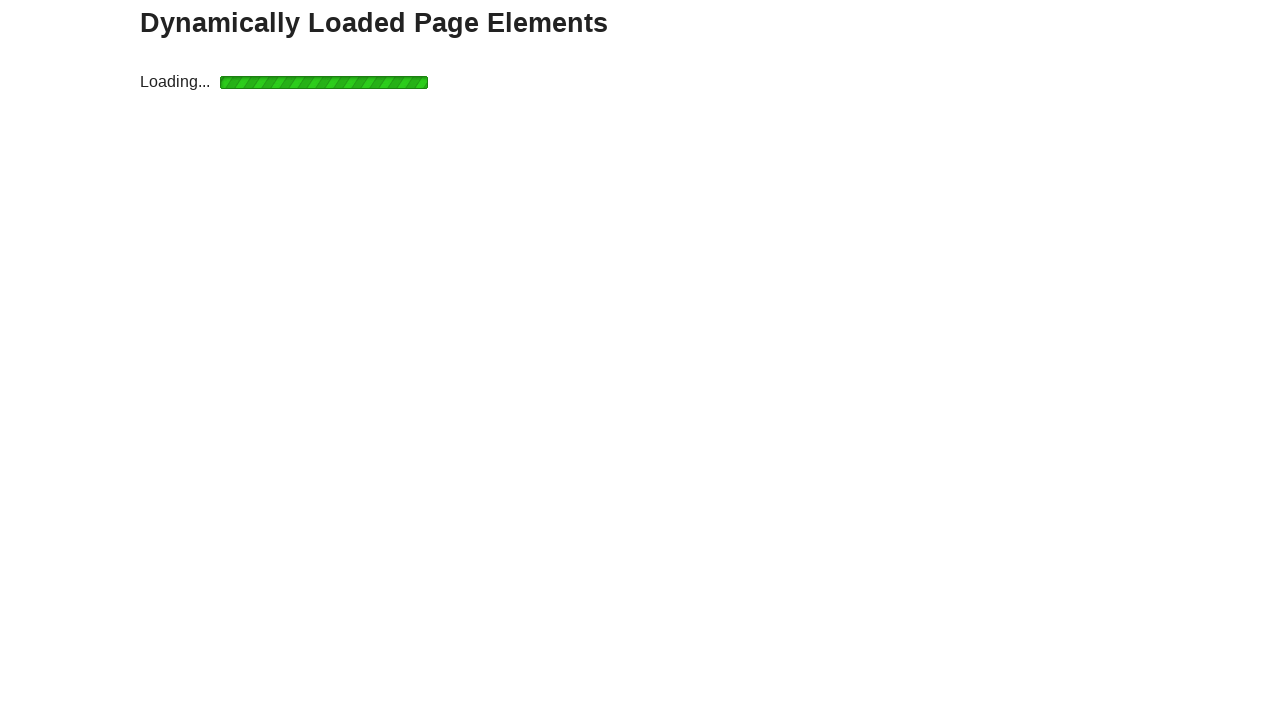

Content finished loading and final text element appeared
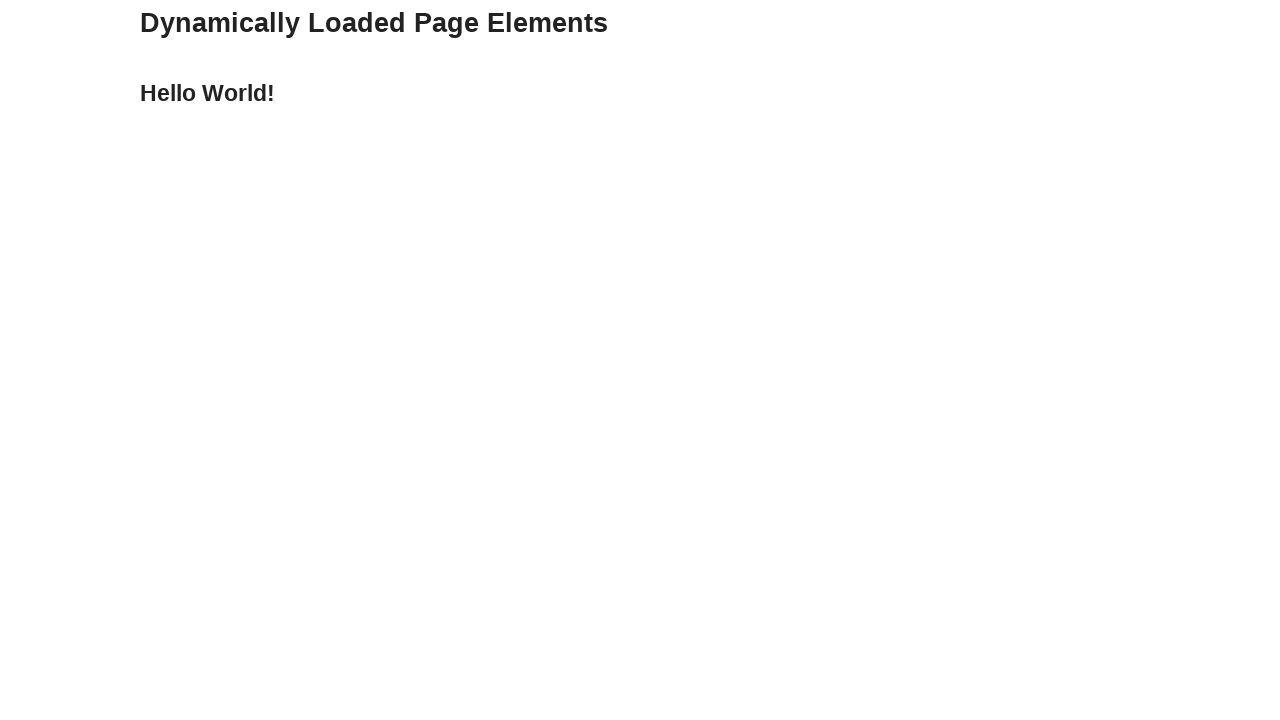

Verified final text displays 'Hello World!' as expected
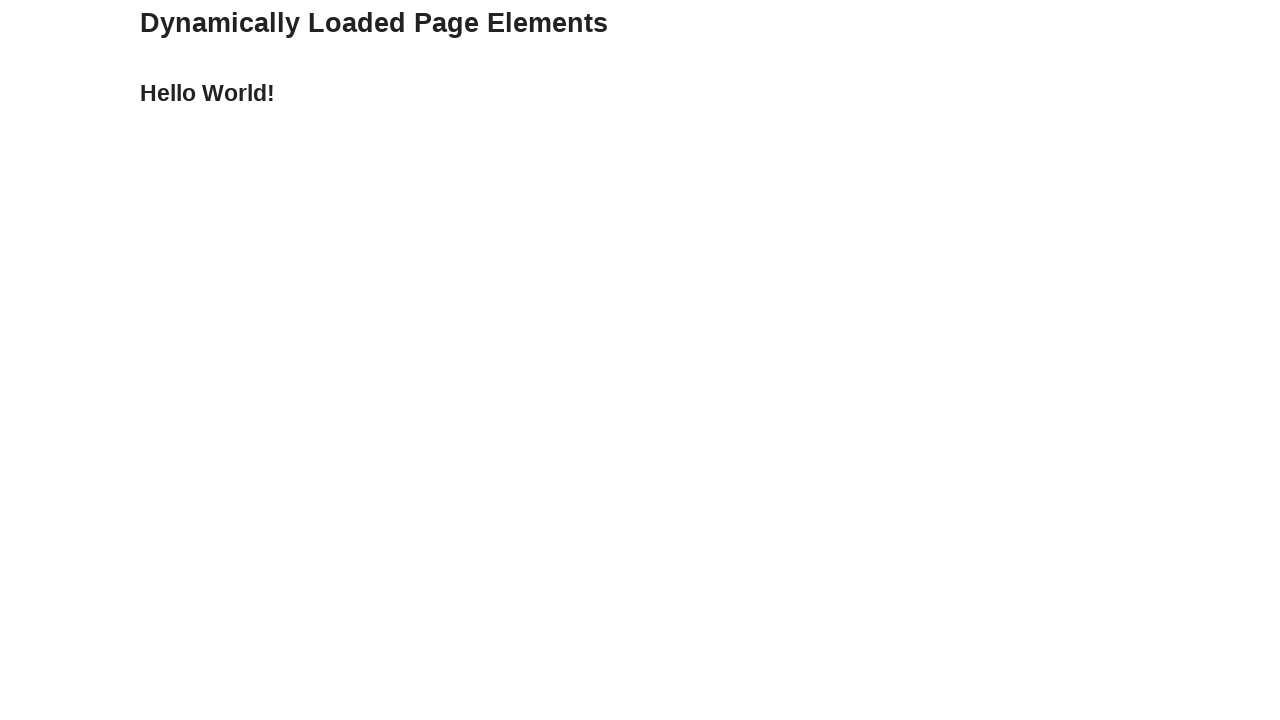

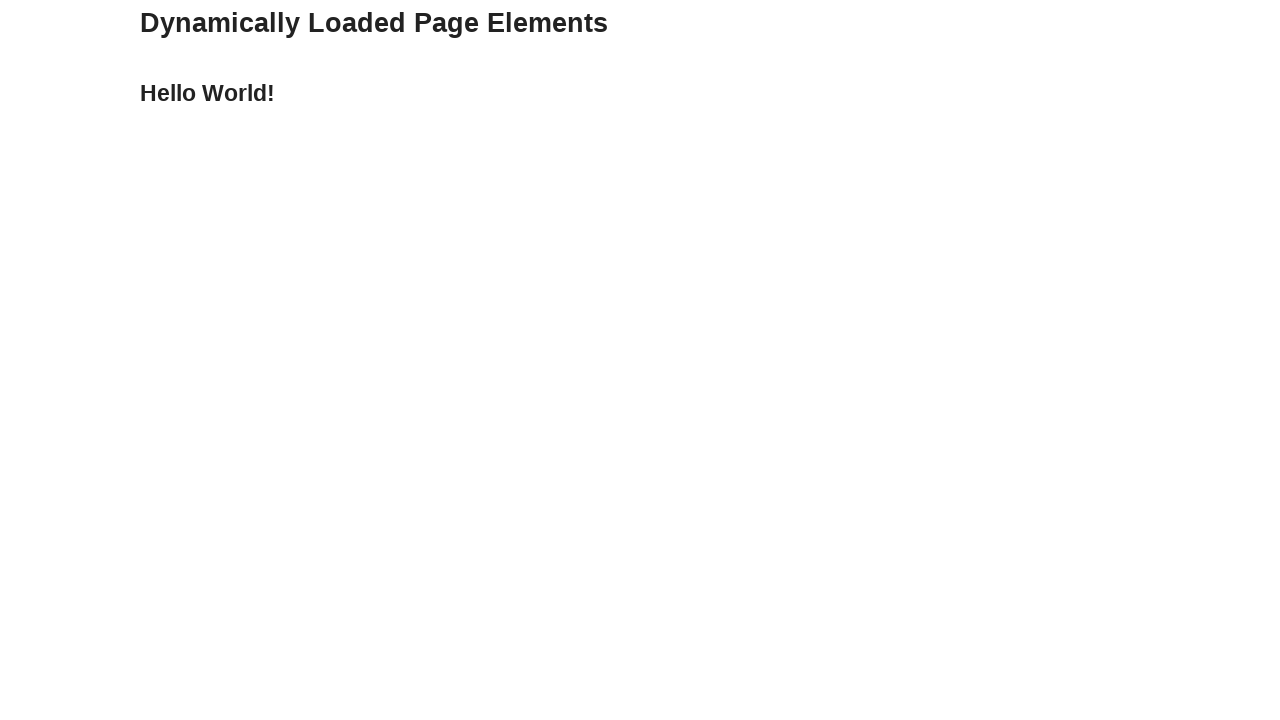